Navigates to Microsoft Learn API documentation page and verifies that tables on the page have content in all cells

Starting URL: https://learn.microsoft.com/en-us/python/api/azure-digitaltwins-core/azure.digitaltwins.core.incomingrelationship?view=azure-python

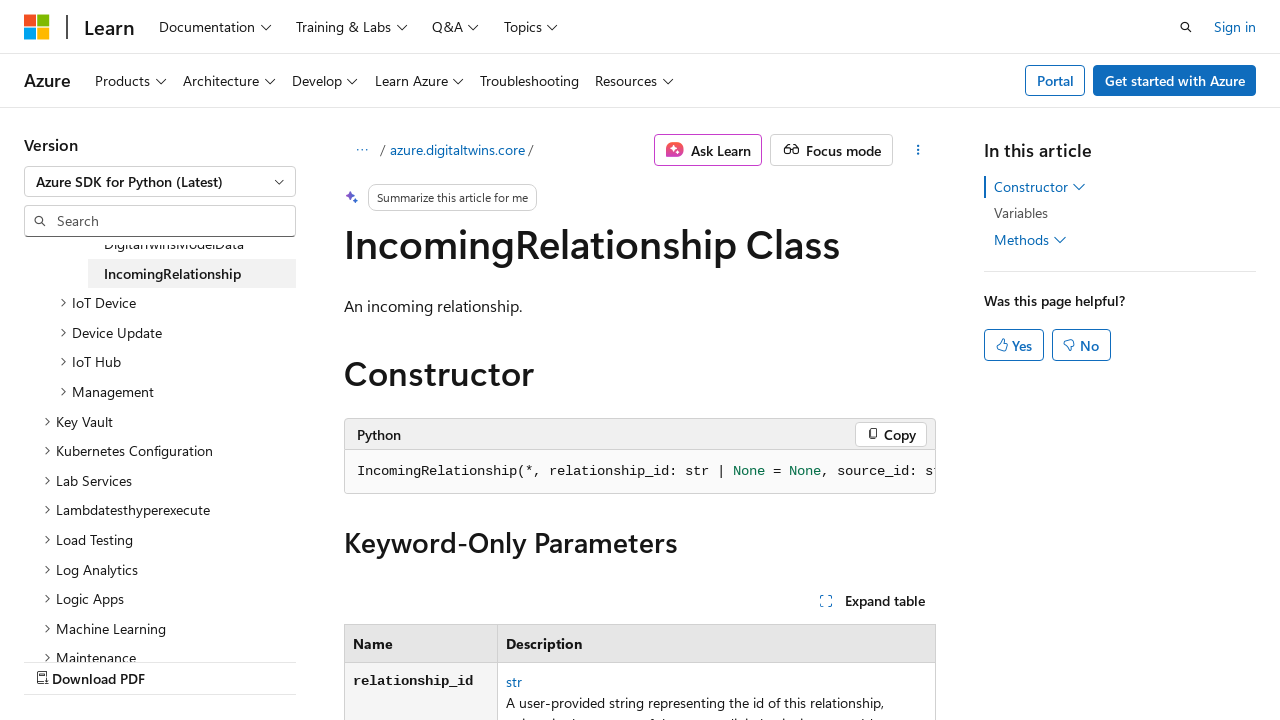

Navigated to Microsoft Learn API documentation page for IncomingRelationship
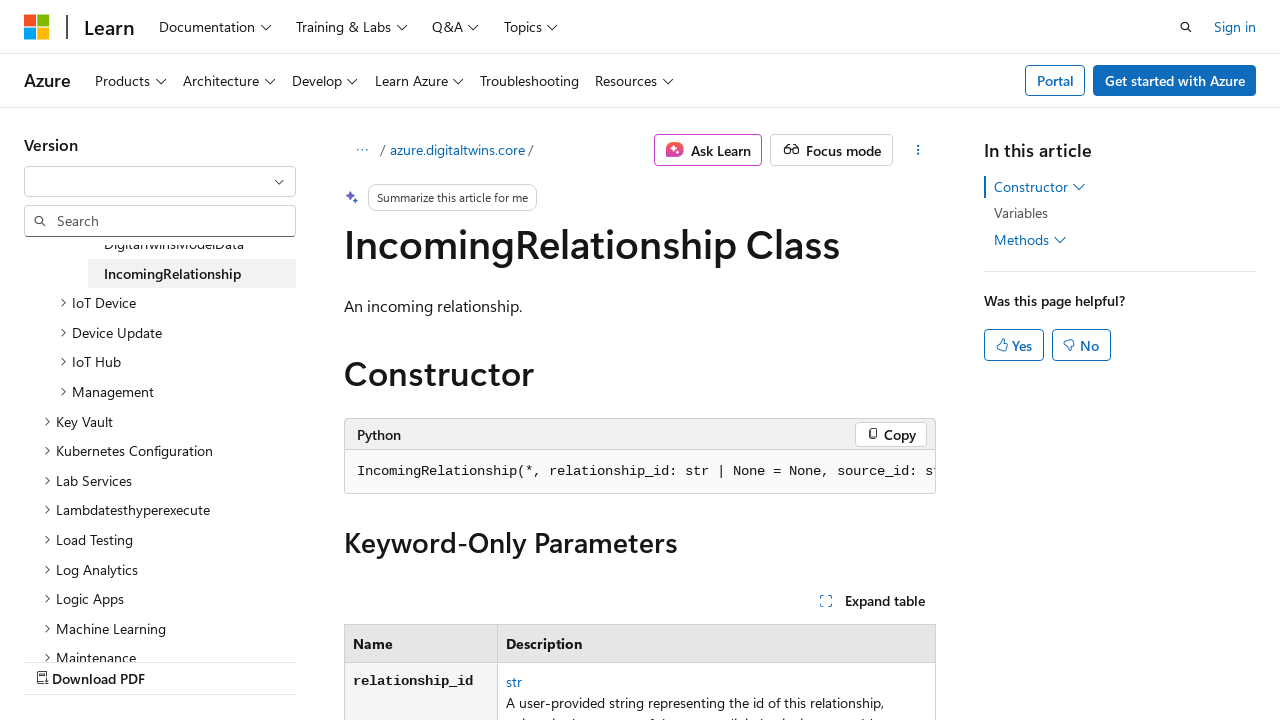

Table element loaded on the page
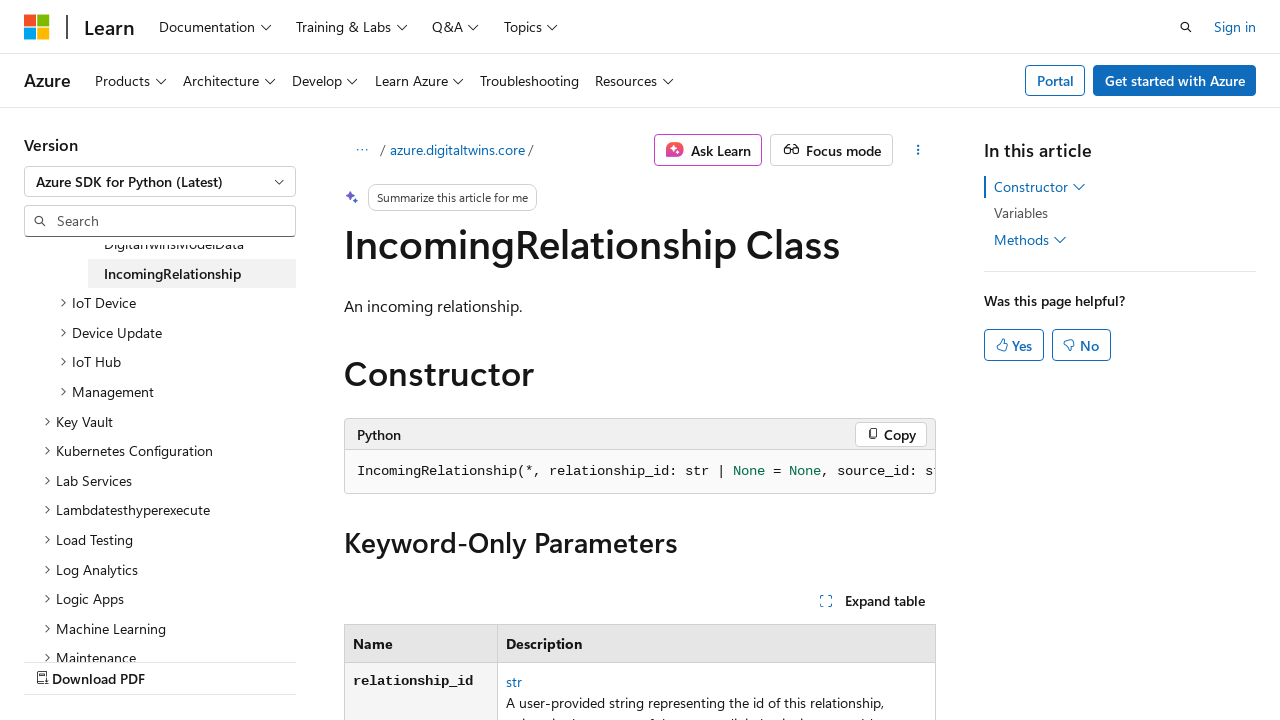

Located table element
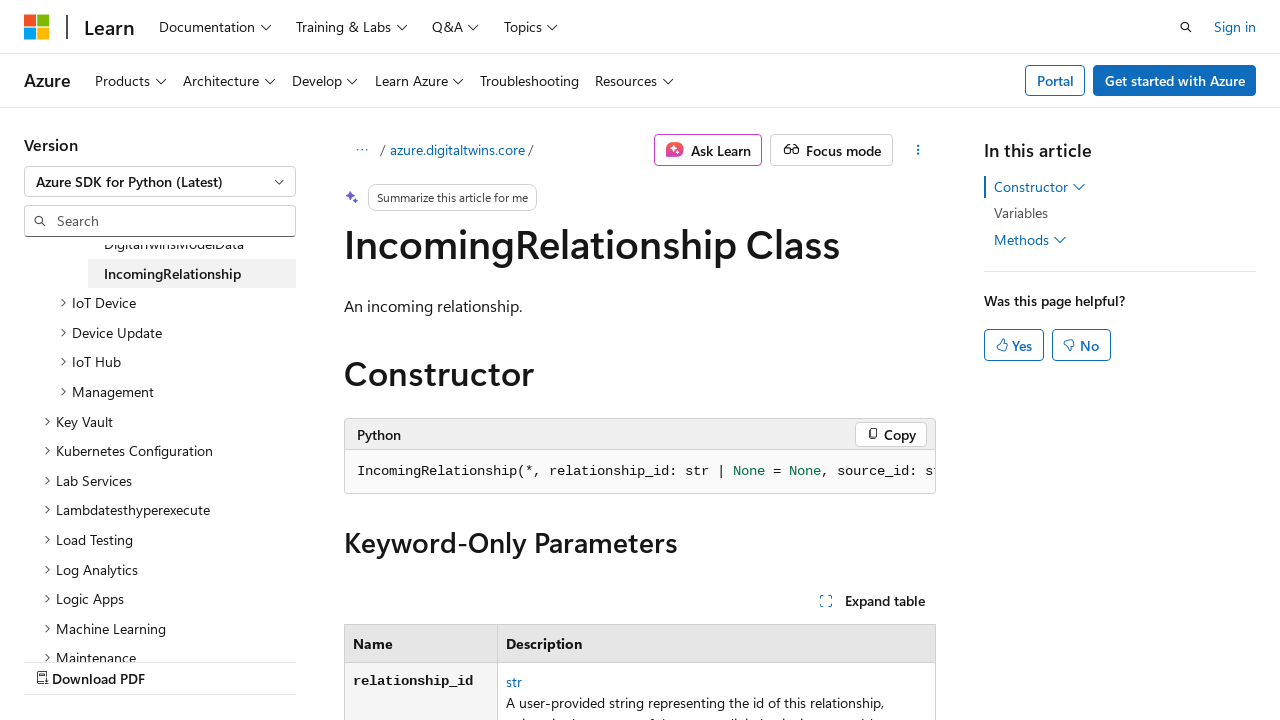

Retrieved all table rows - found 40 rows
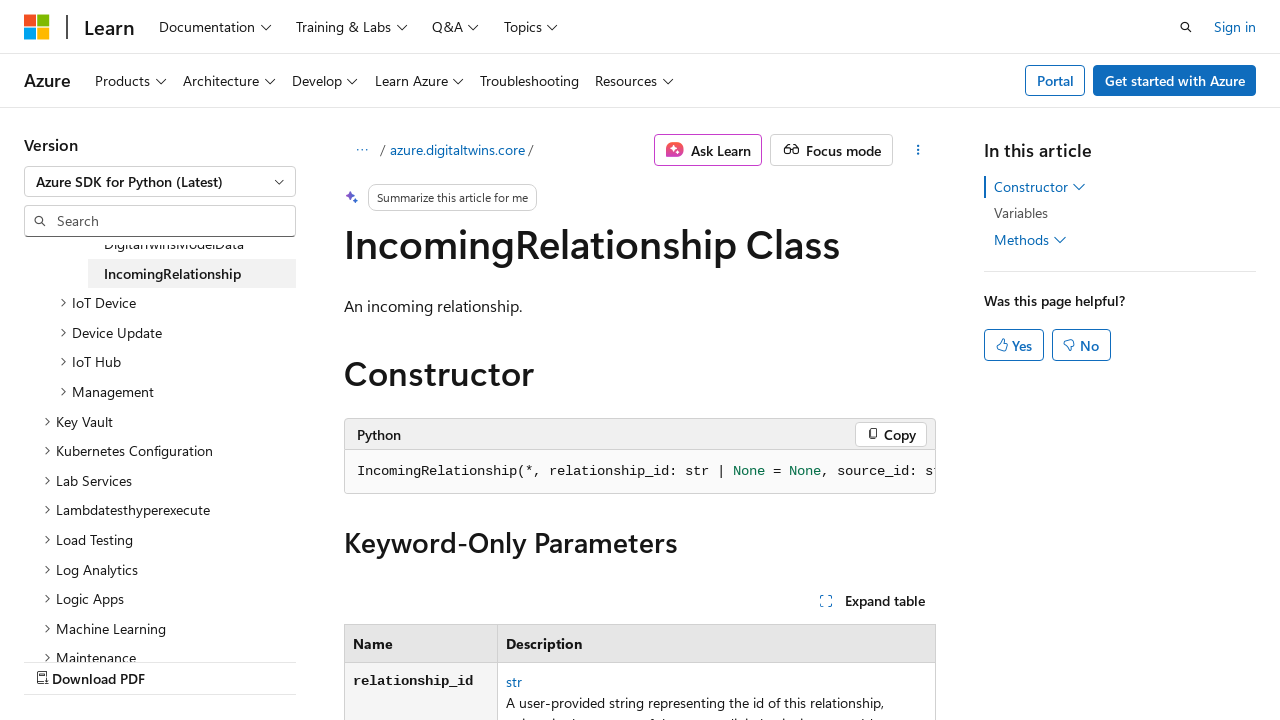

Verified table has at least one row
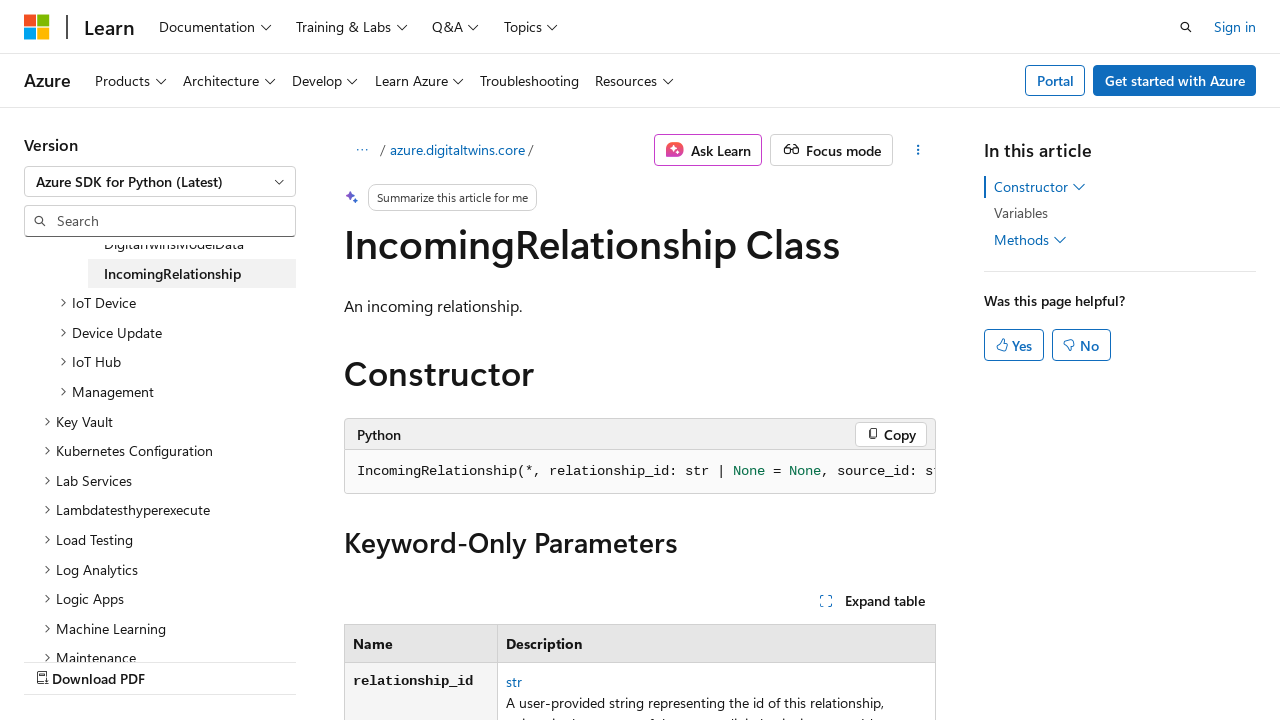

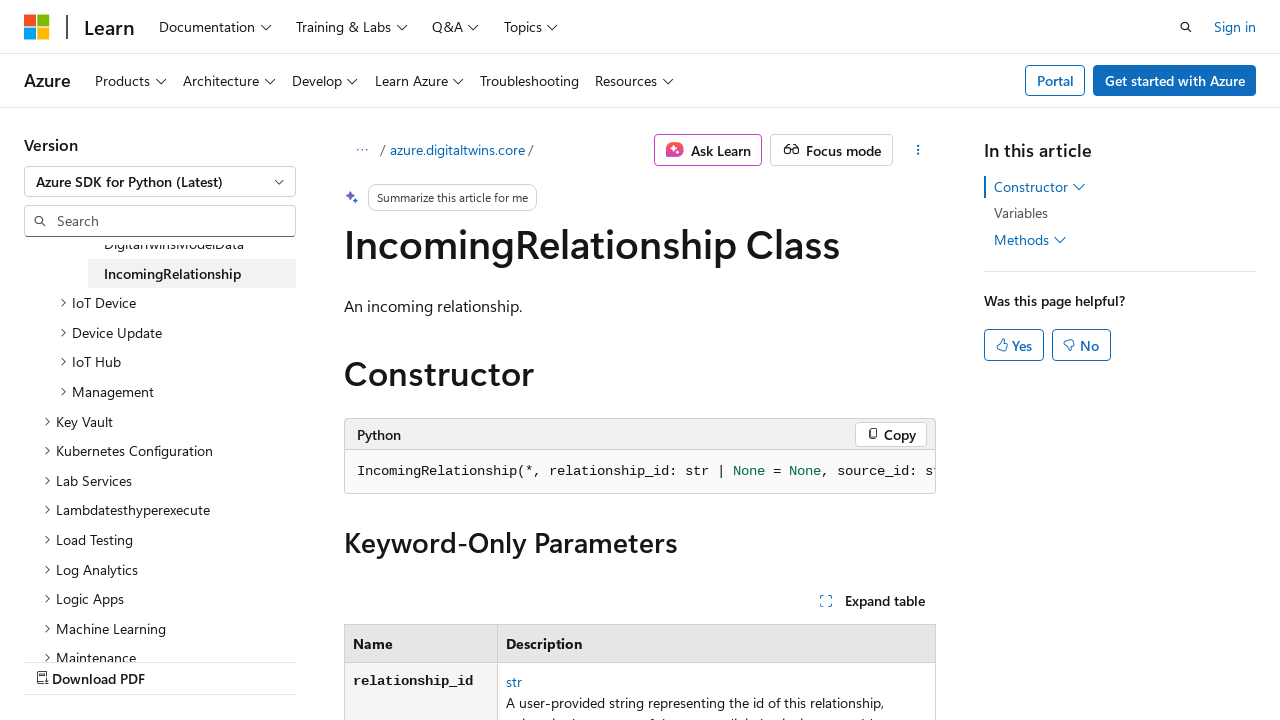